Tests dynamic controls functionality by toggling a checkbox's visibility using a button, waiting for the checkbox to disappear and reappear, then clicking the checkbox.

Starting URL: https://v1.training-support.net/selenium/dynamic-controls

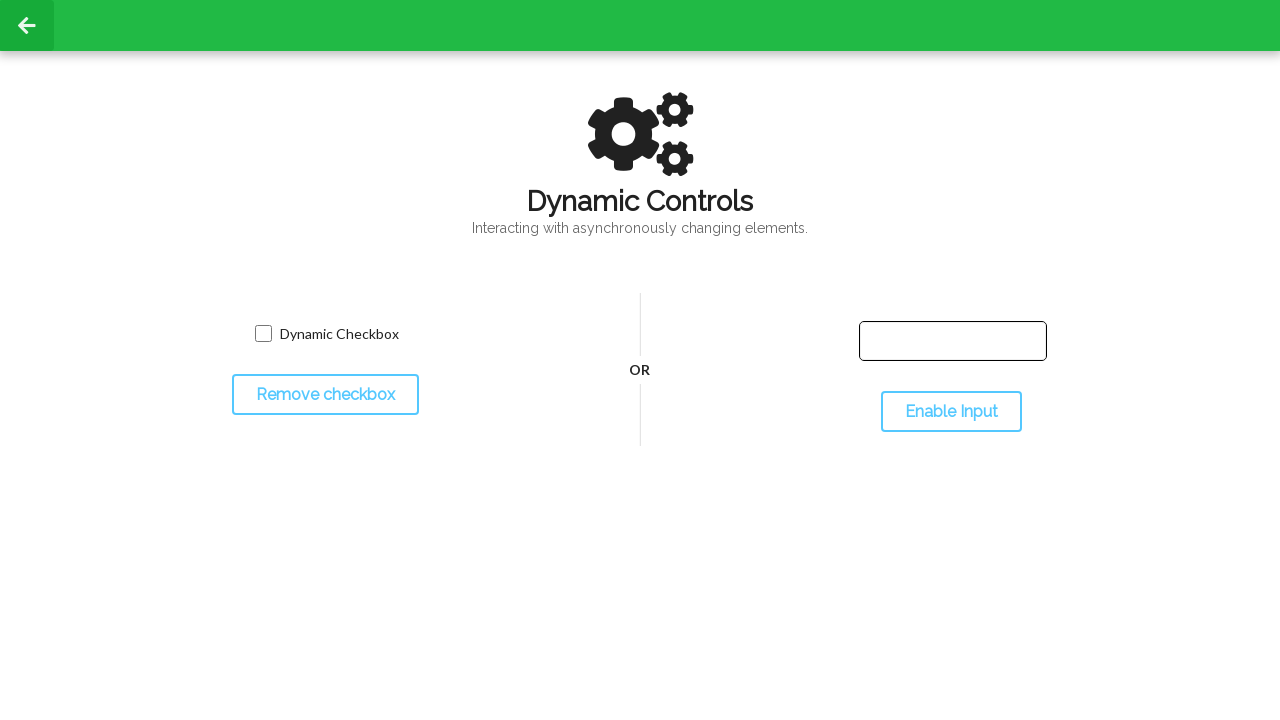

Clicked toggle button to hide the checkbox at (325, 395) on #toggleCheckbox
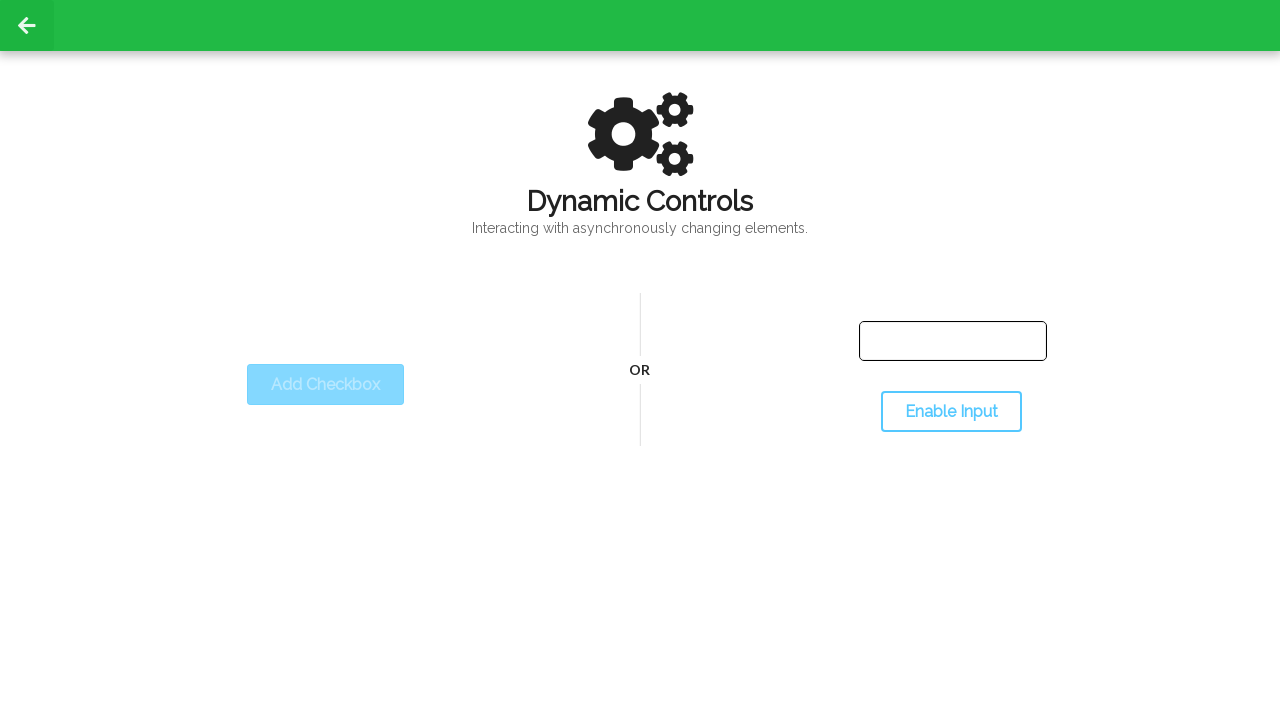

Waited for checkbox to disappear
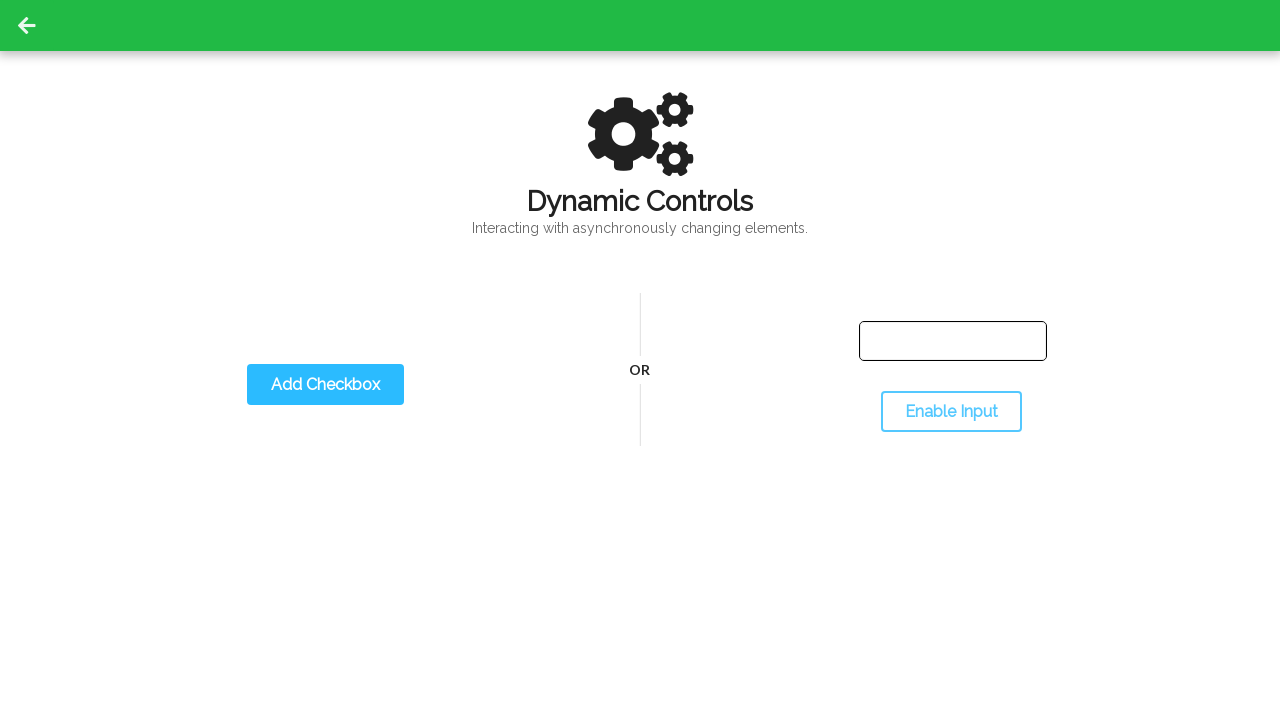

Clicked toggle button to show the checkbox at (325, 385) on #toggleCheckbox
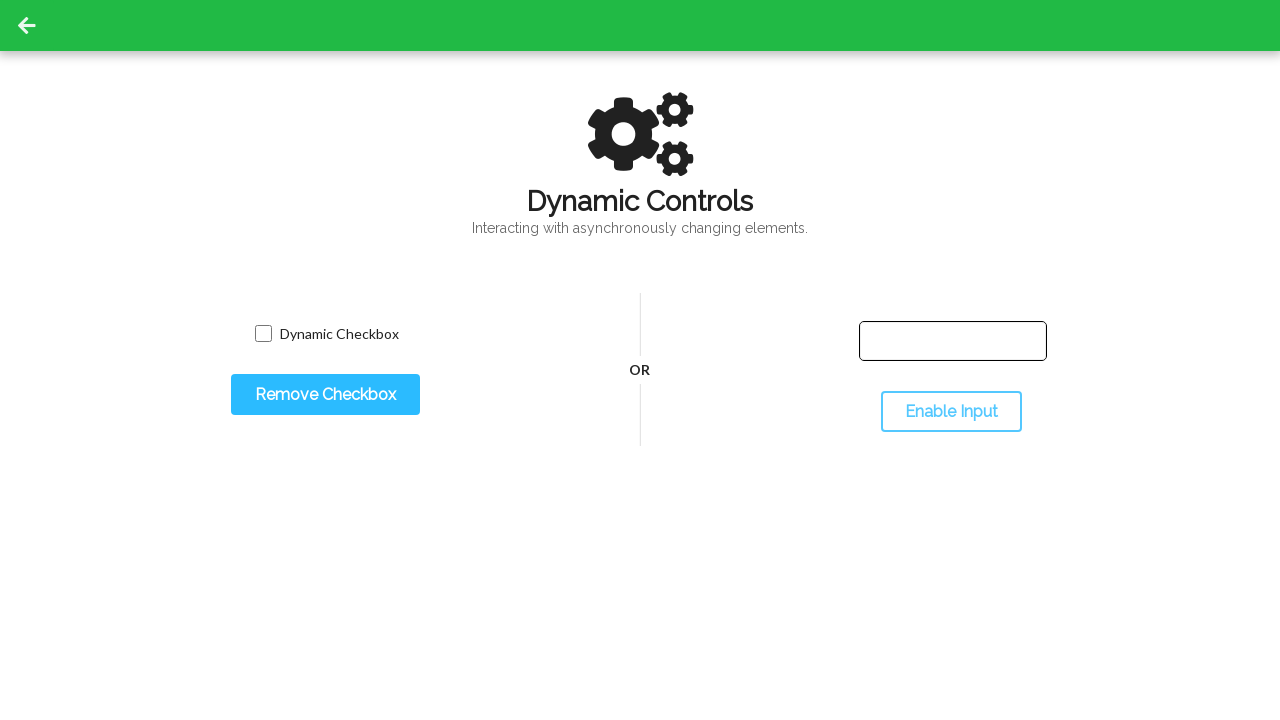

Waited for checkbox to reappear
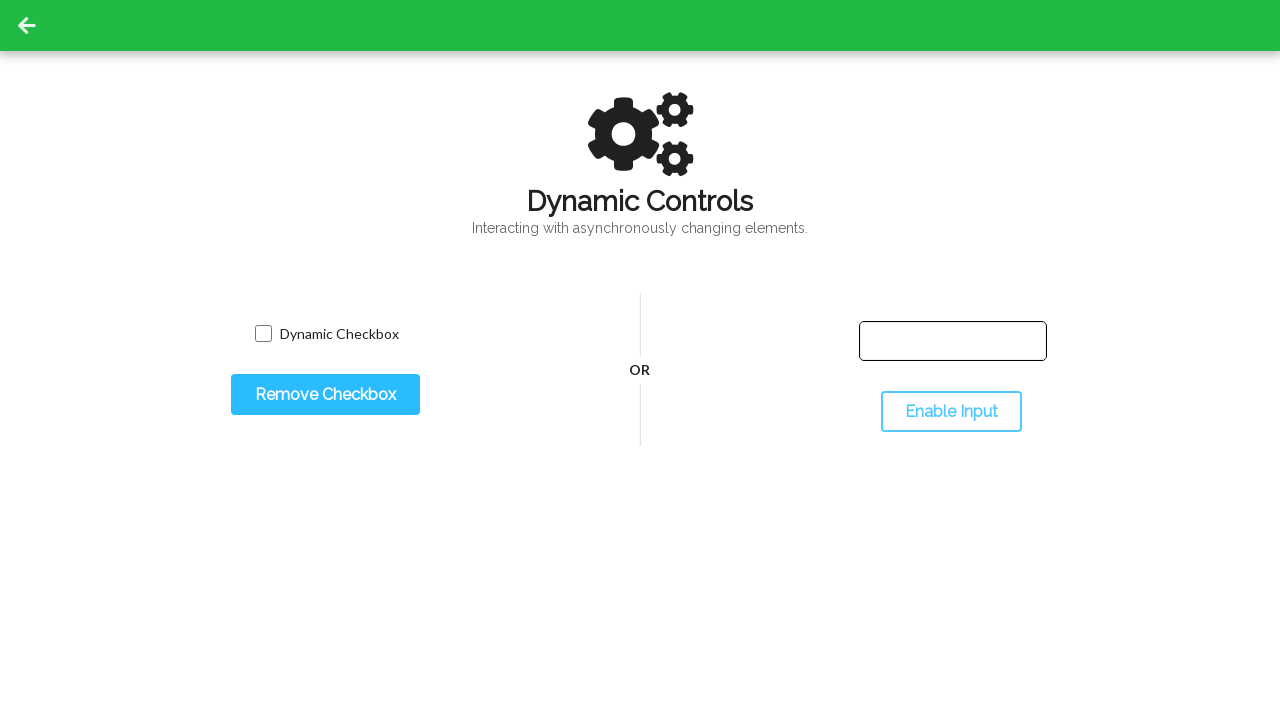

Clicked the checkbox at (263, 334) on input.willDisappear
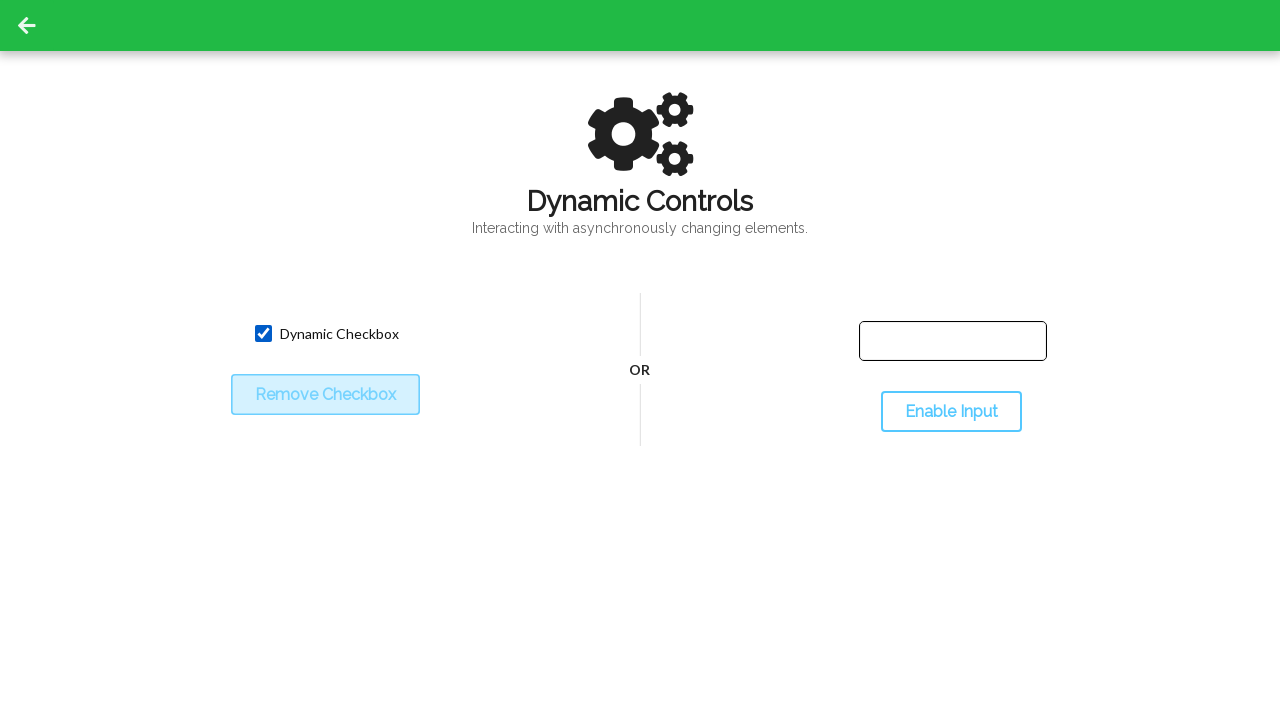

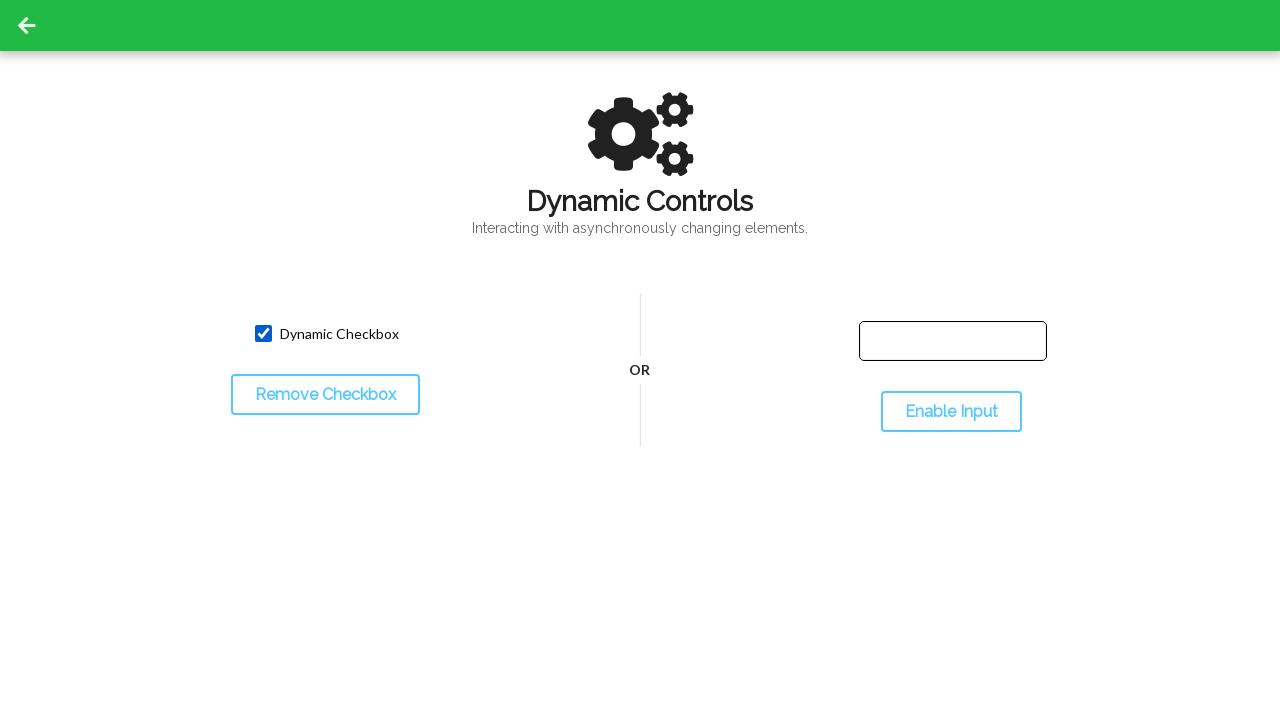